Tests multi-select functionality for car make field using multiple selection methods

Starting URL: https://skryabin.com/market/quote.html

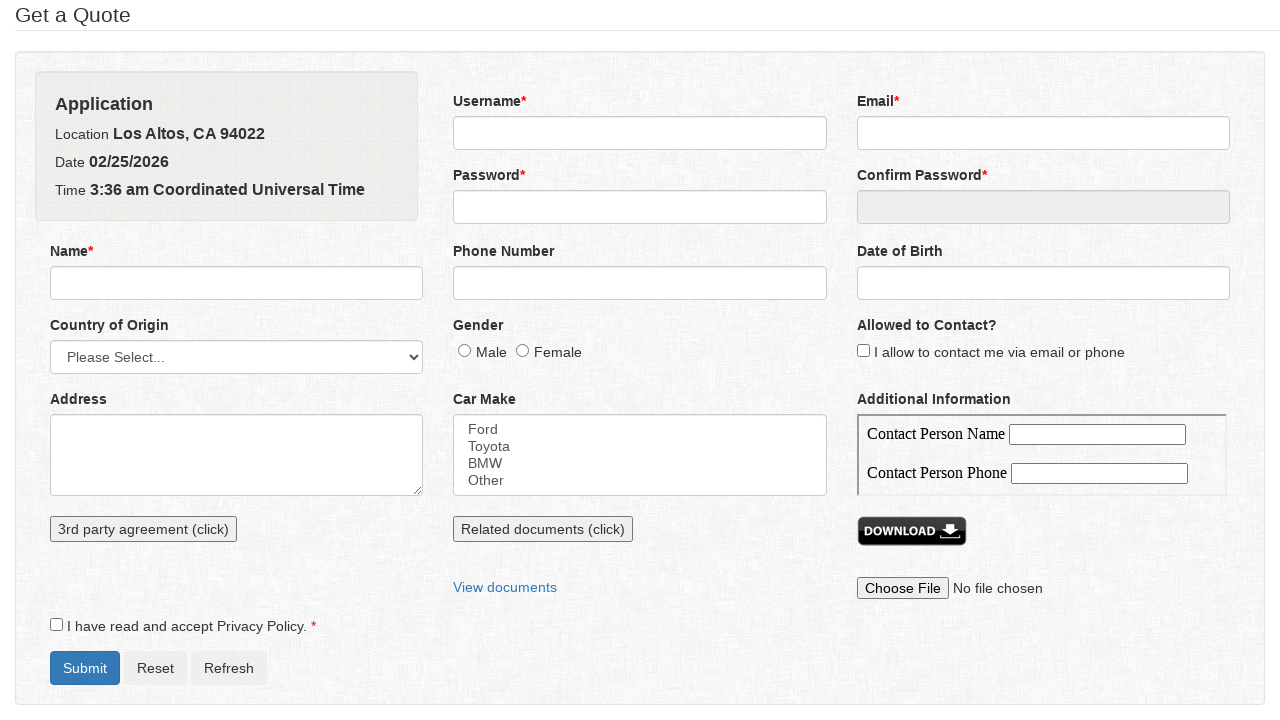

Selected multiple car makes (Ford and BMW) from carMake dropdown on select[name='carMake']
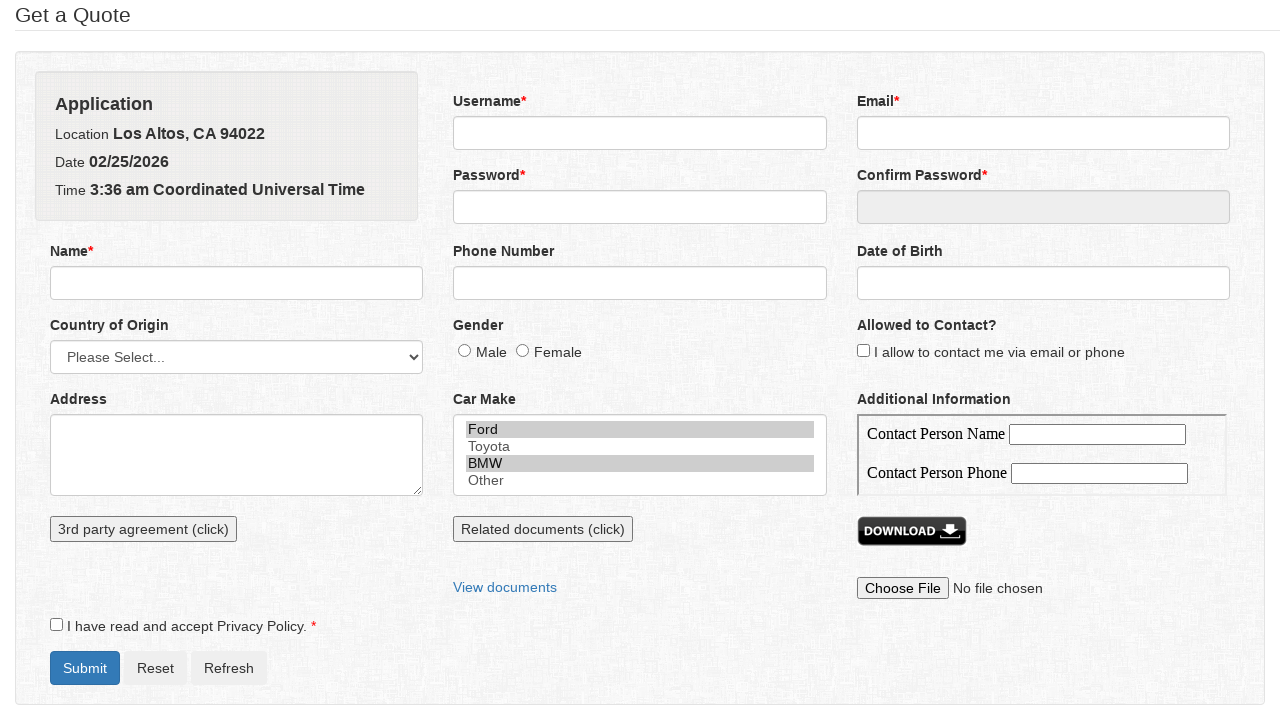

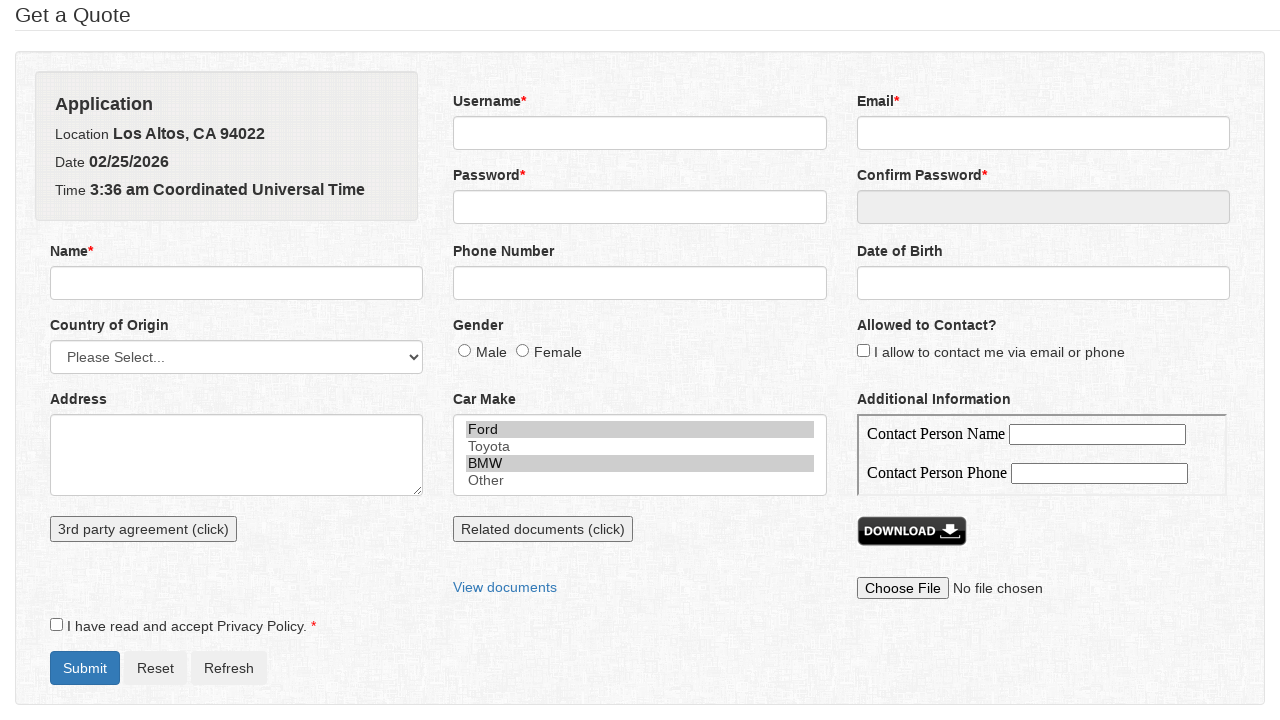